Tests handling multiple browser windows/tabs by clicking a button that opens multiple pages and verifying all pages are accessible

Starting URL: https://leafground.com/window.xhtml

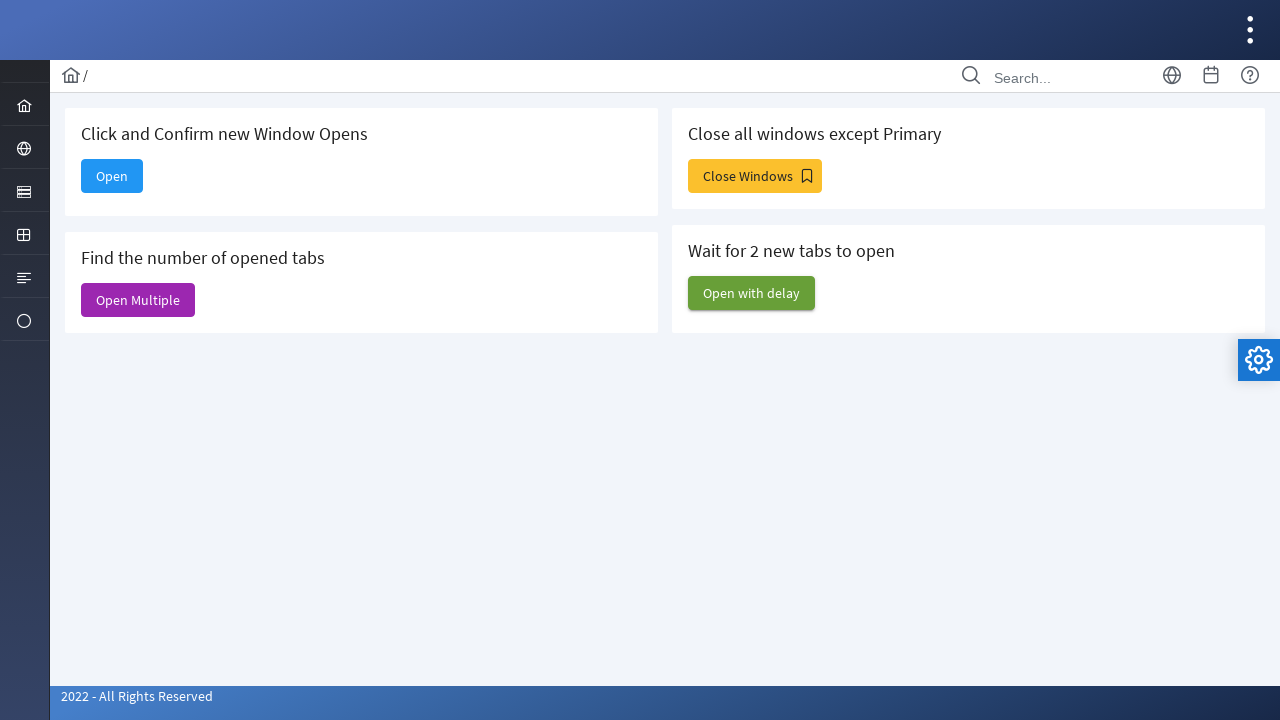

Clicked 'Open Multiple' button to open new pages at (138, 300) on internal:text="Open Multiple"s
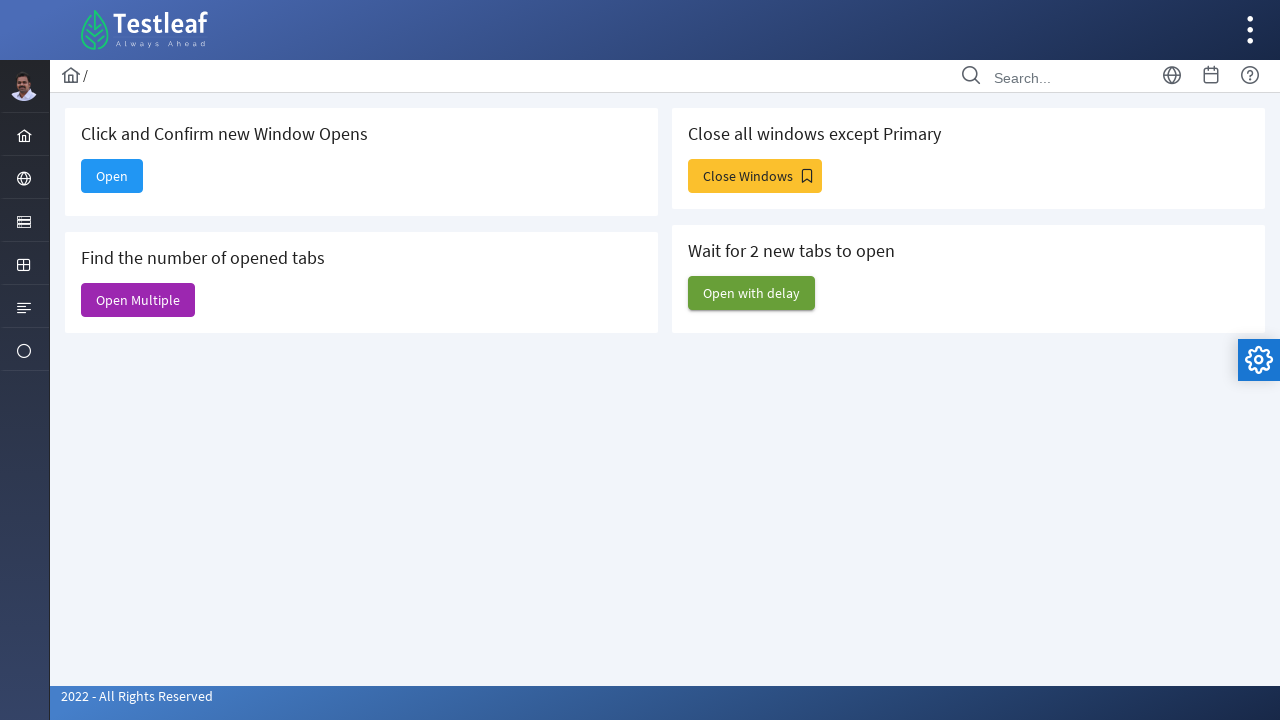

Waited for main page to load (domcontentloaded)
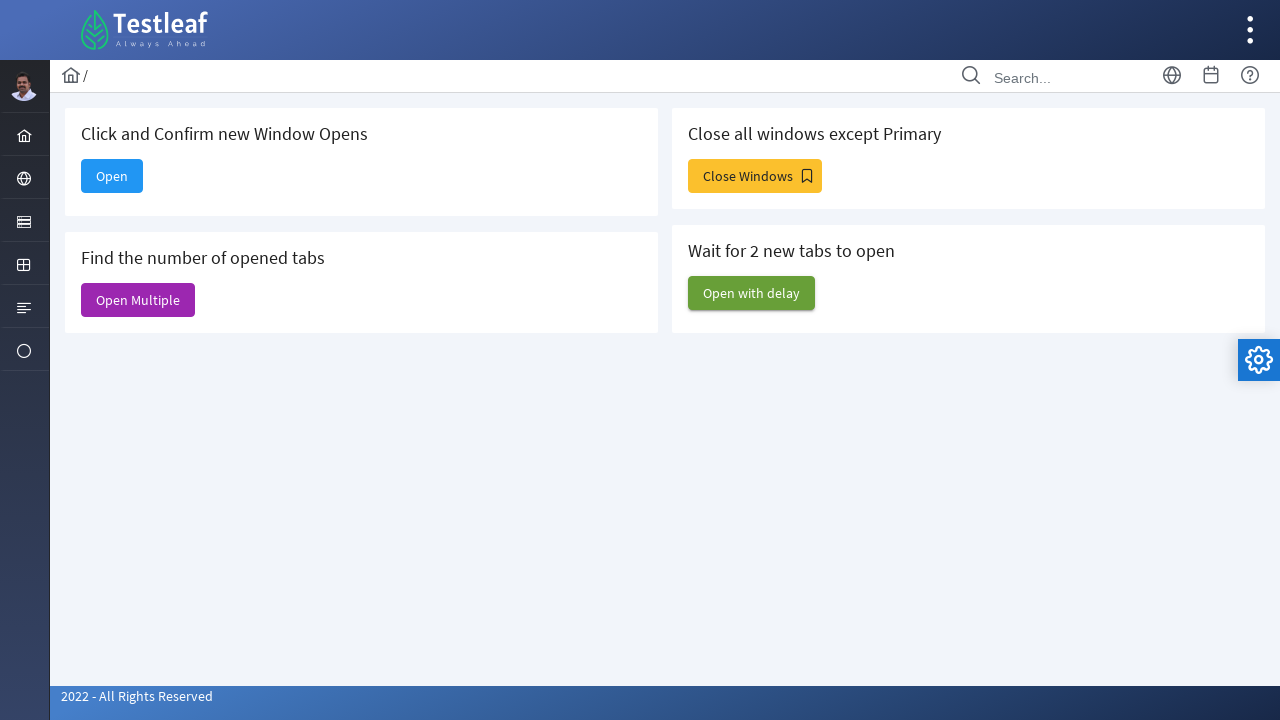

Retrieved all pages in context: 6 page(s) found
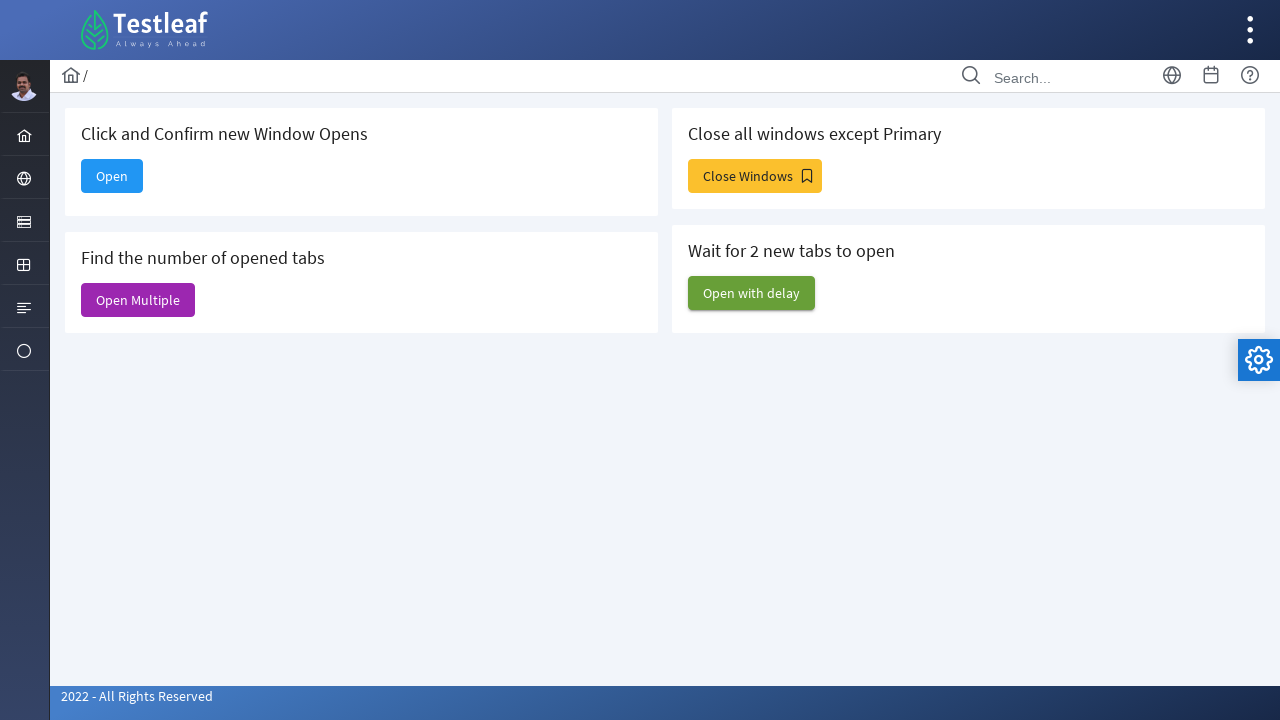

Waited for a page to load (domcontentloaded)
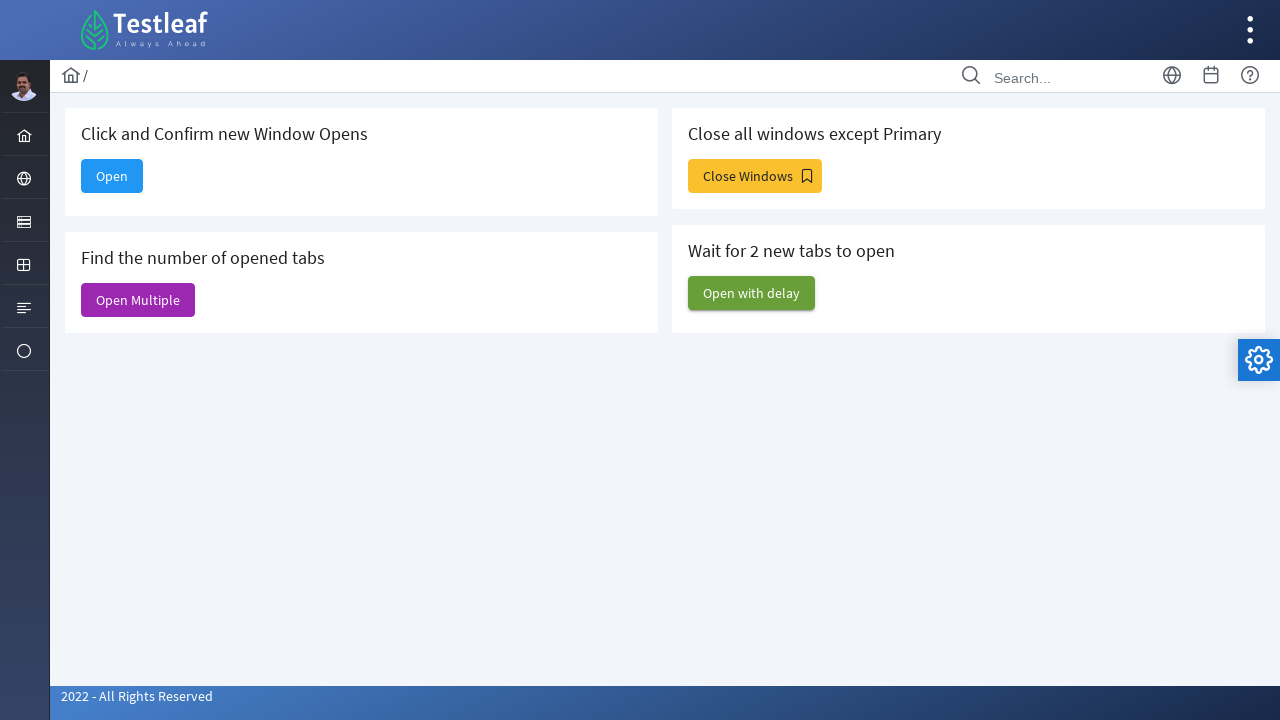

Waited for a page to load (domcontentloaded)
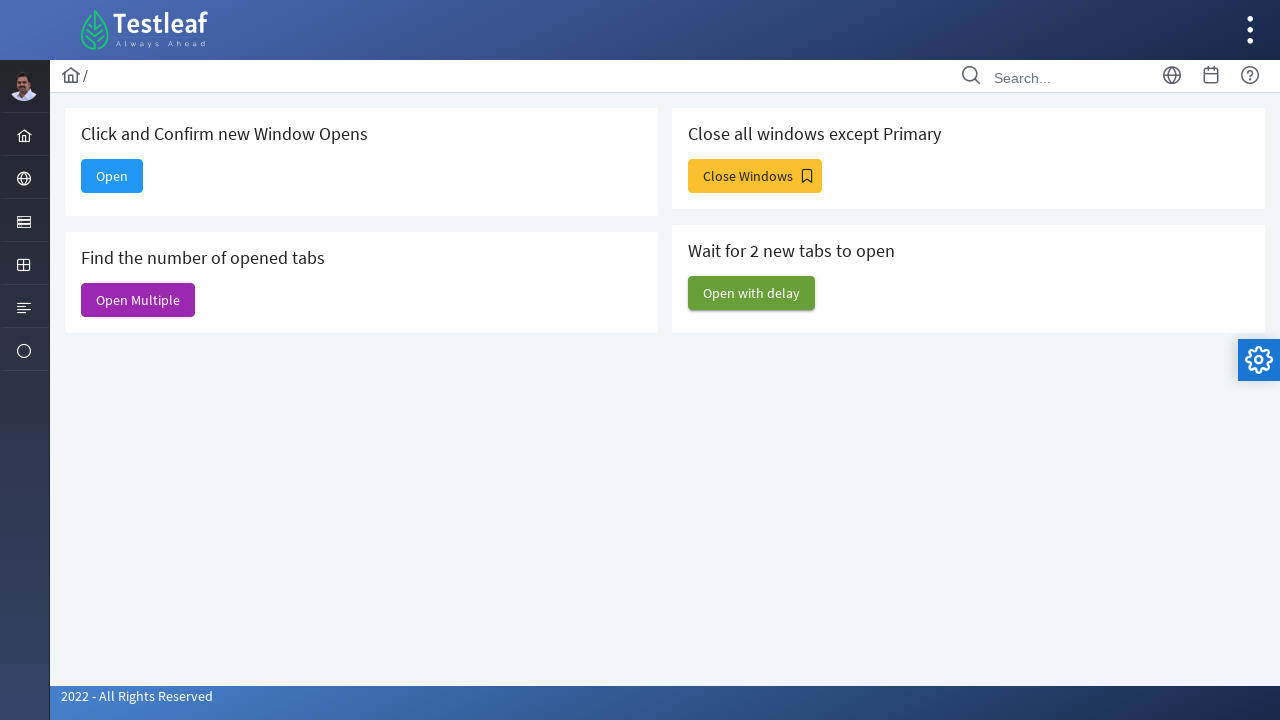

Waited for a page to load (domcontentloaded)
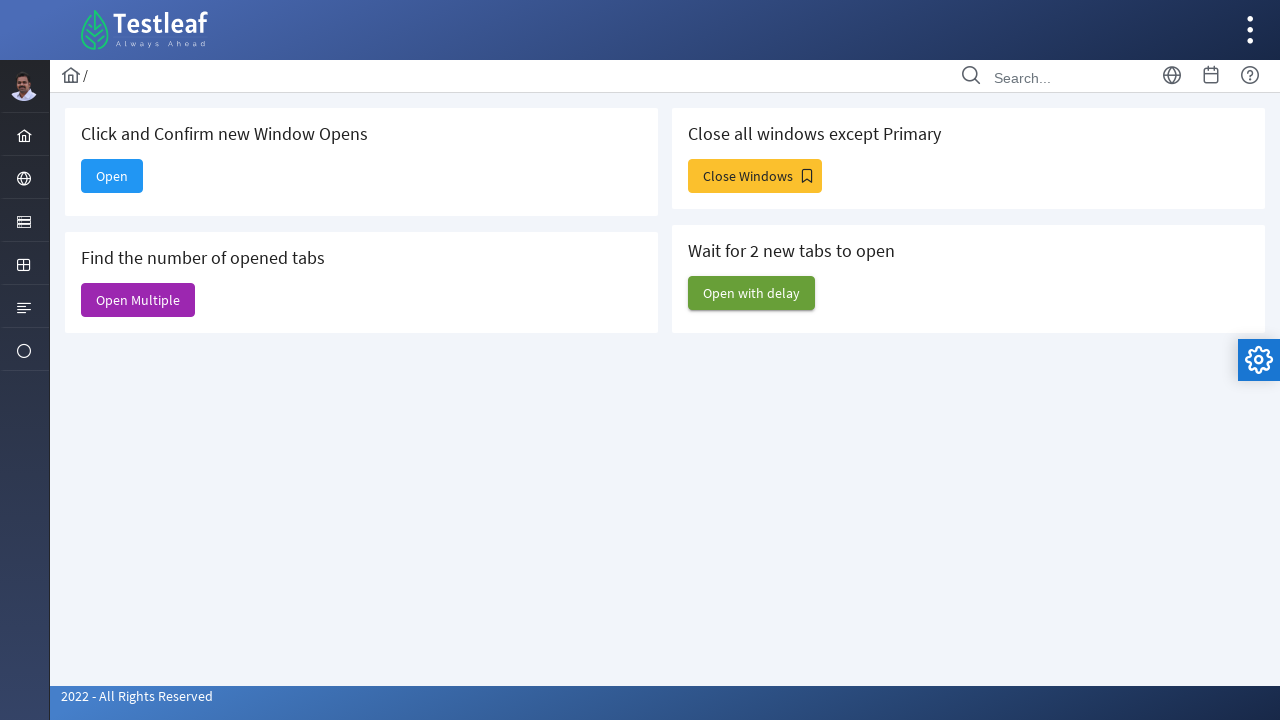

Waited for a page to load (domcontentloaded)
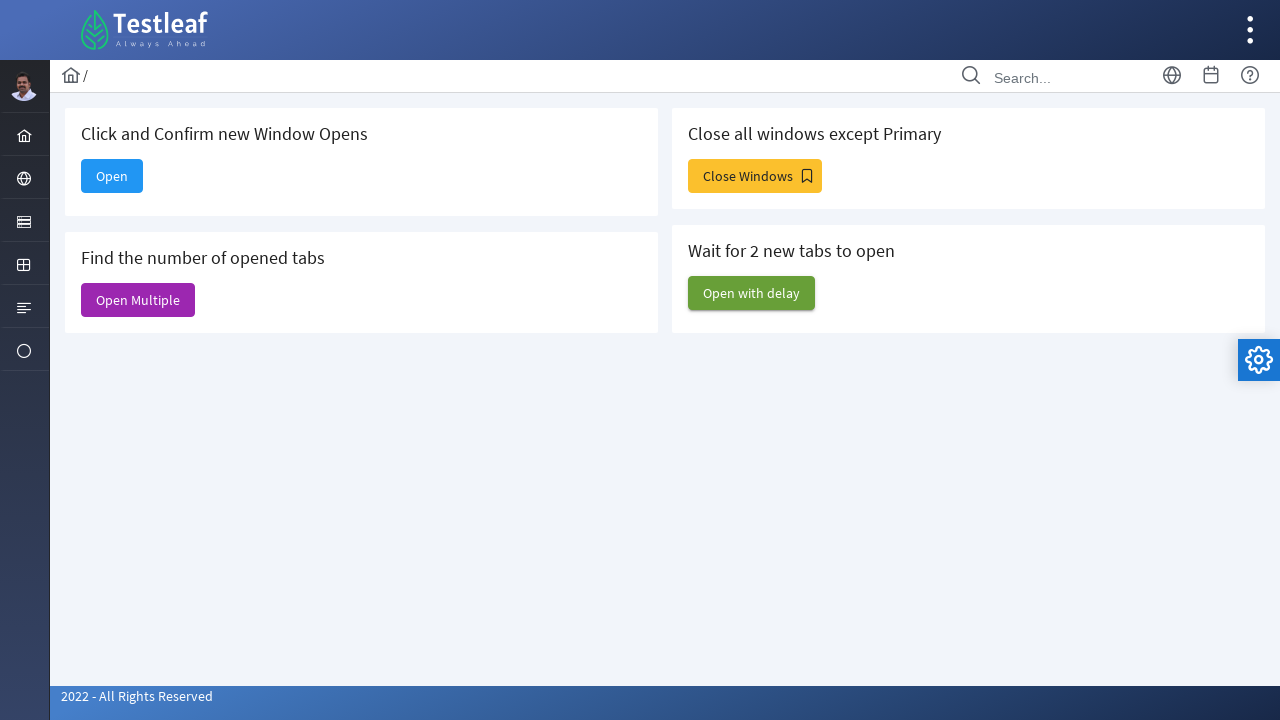

Waited for a page to load (domcontentloaded)
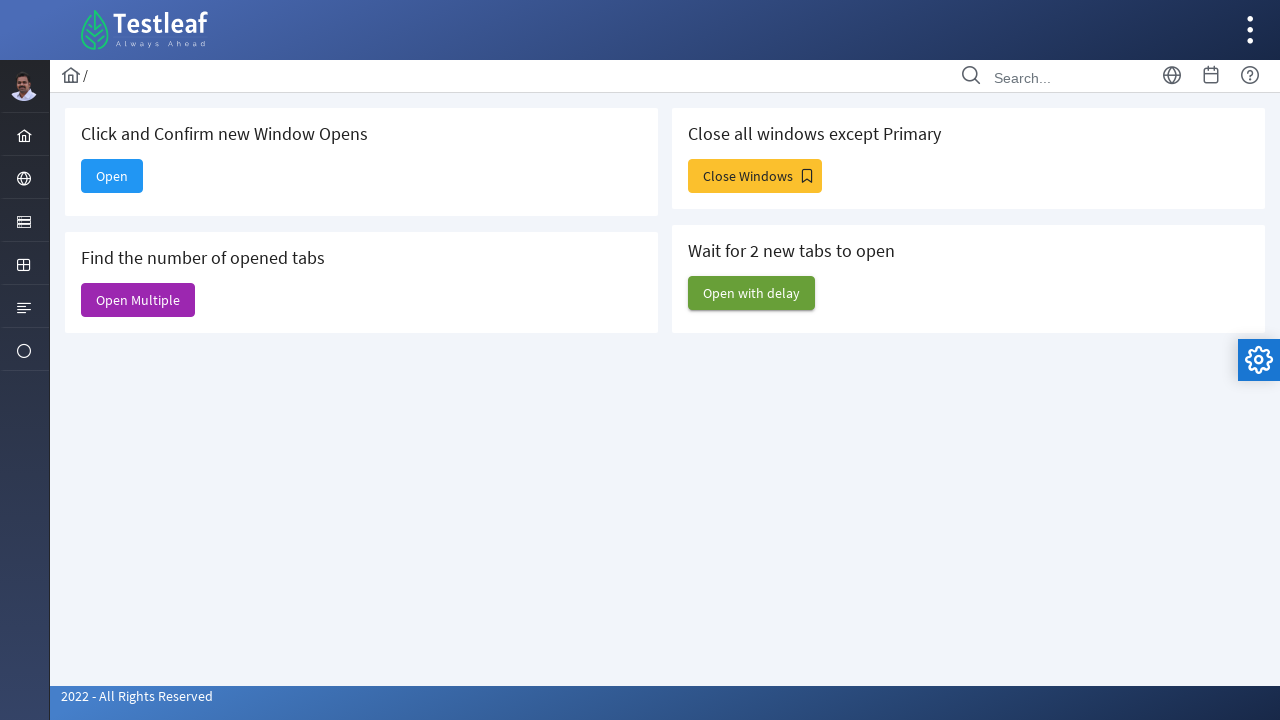

Waited for a page to load (domcontentloaded)
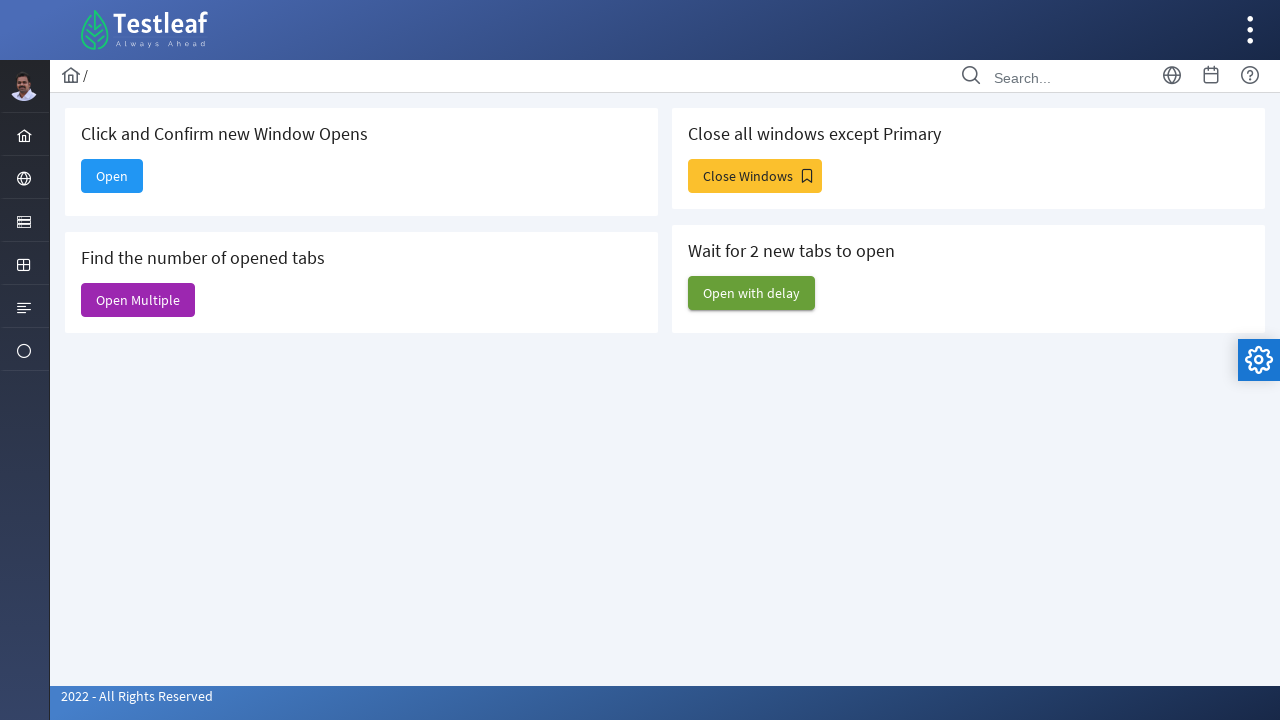

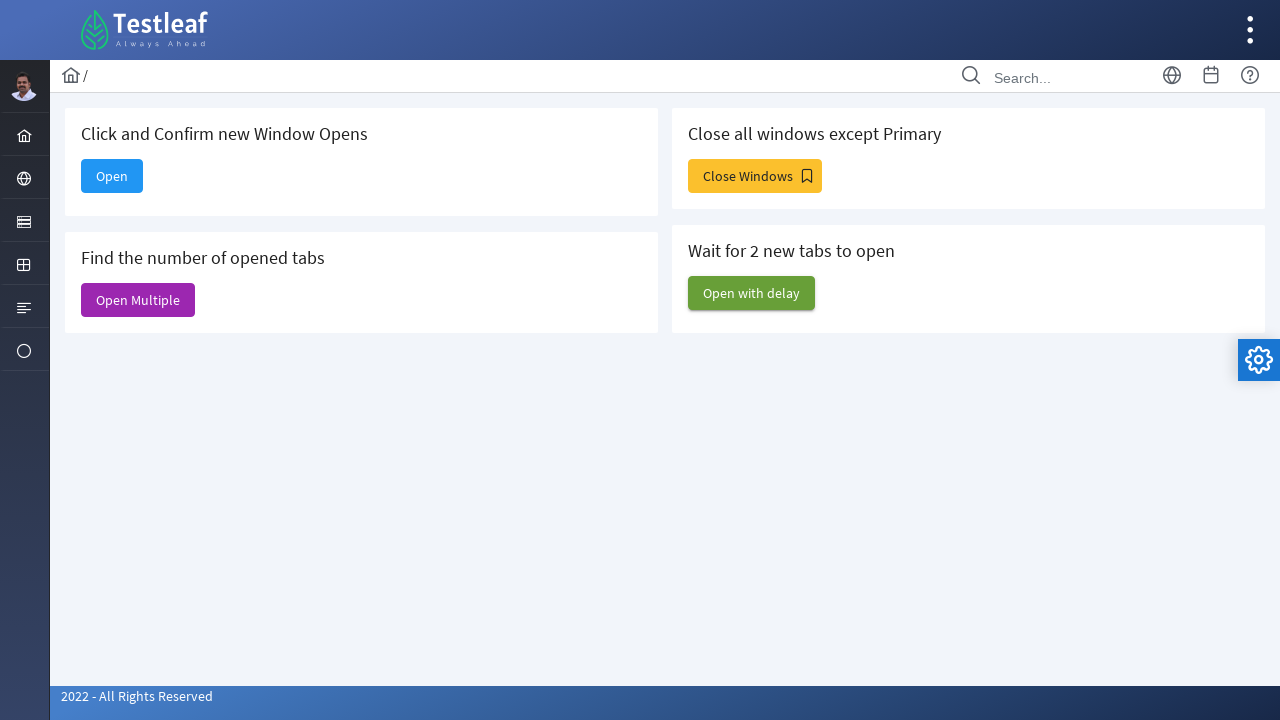